Tests dropdown by selecting Option3

Starting URL: https://rahulshettyacademy.com/AutomationPractice/

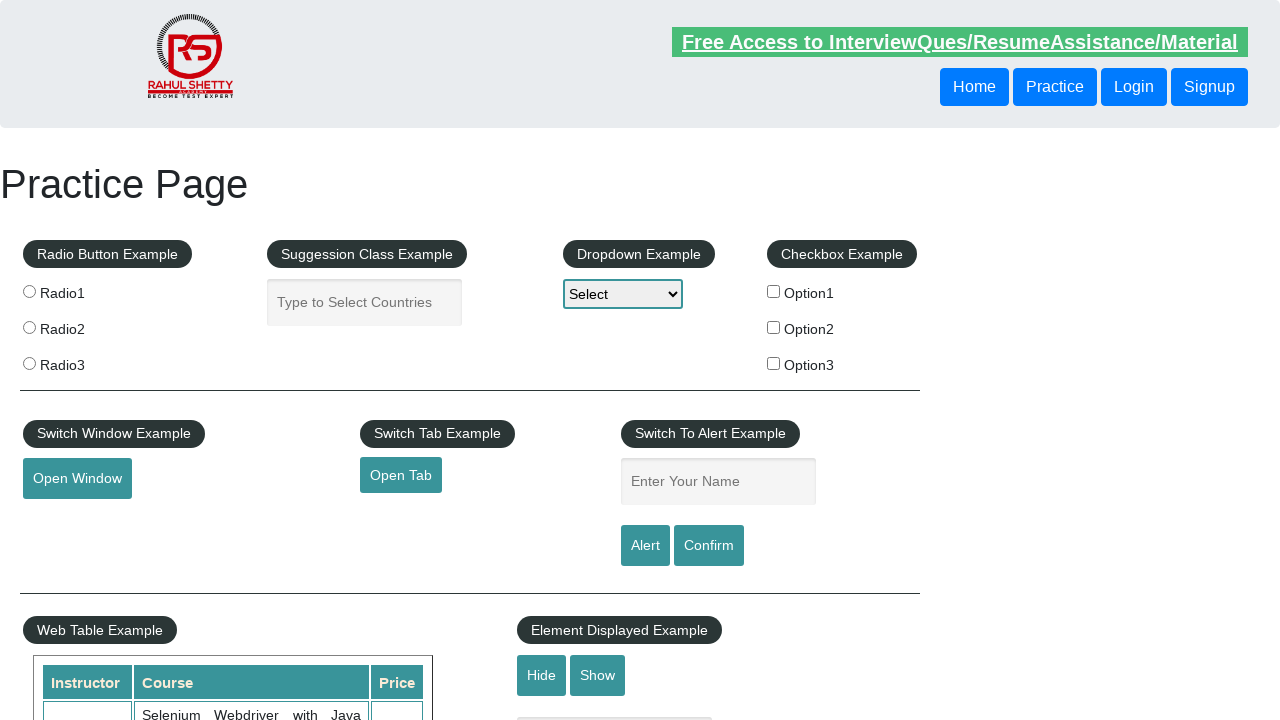

Selected Option3 from dropdown on #dropdown-class-example
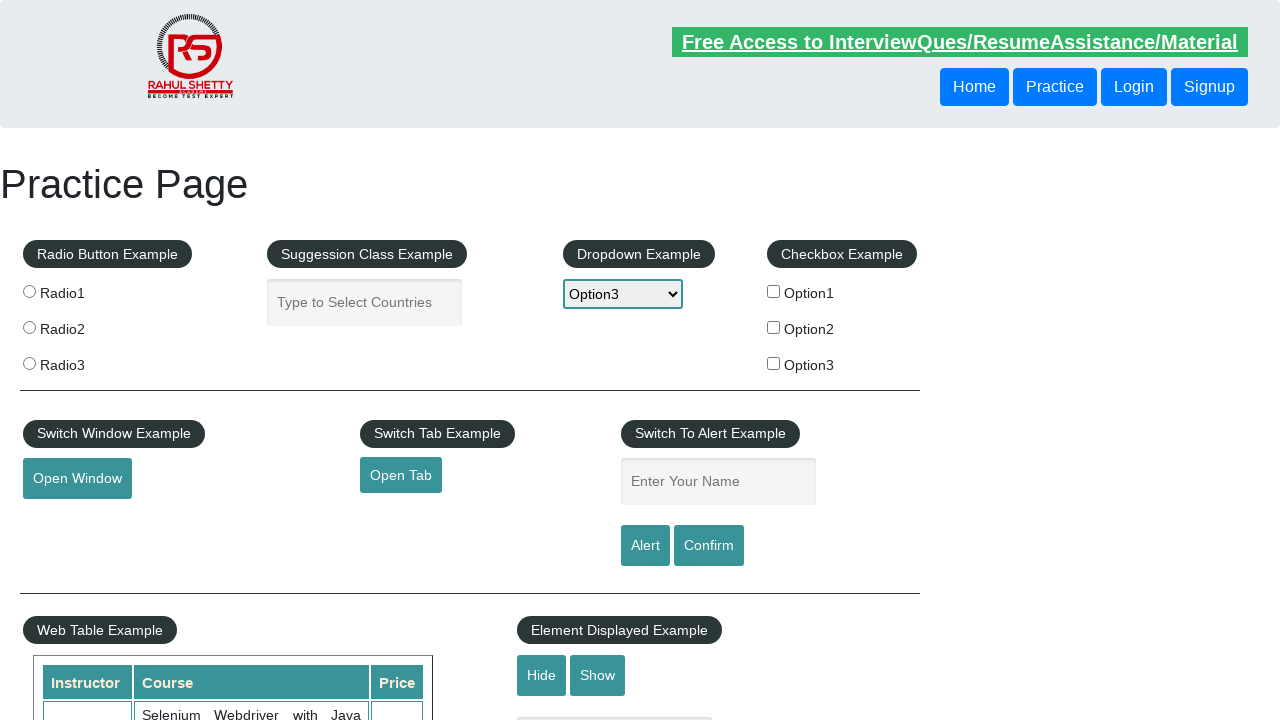

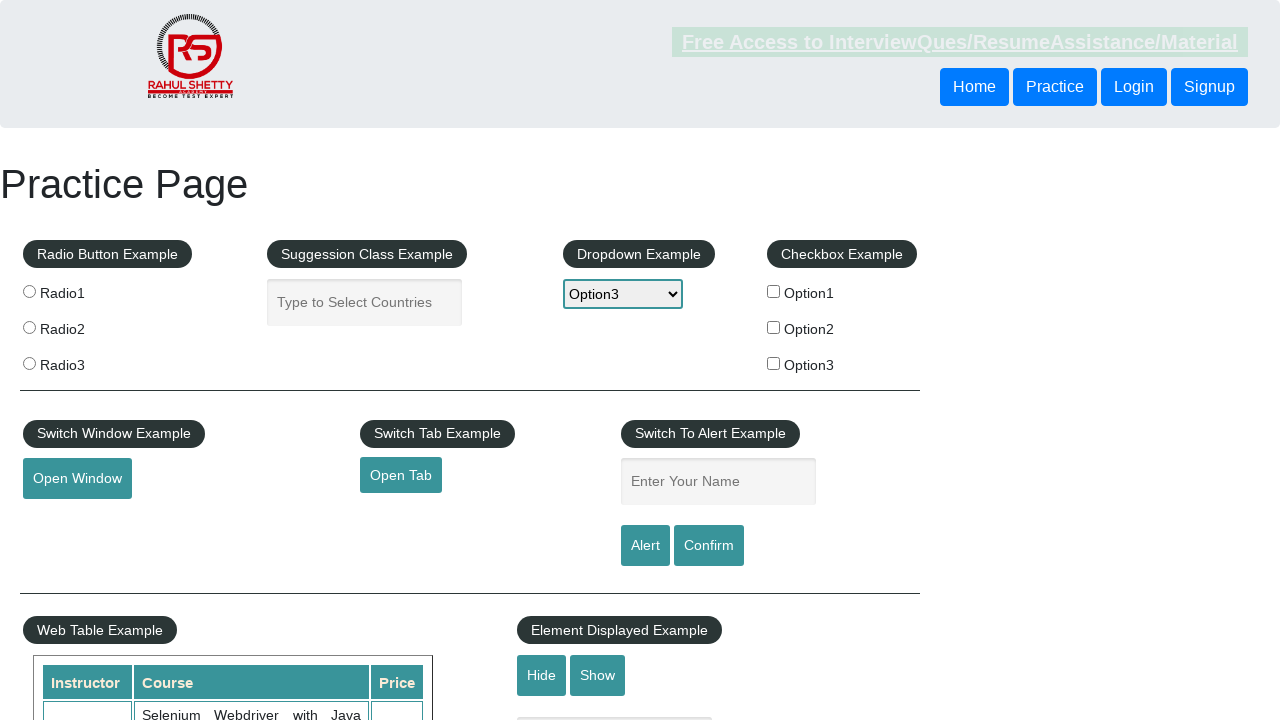